Tests autocomplete suggestion dropdown by typing partial text and hovering over a matching country option

Starting URL: https://rahulshettyacademy.com/AutomationPractice/

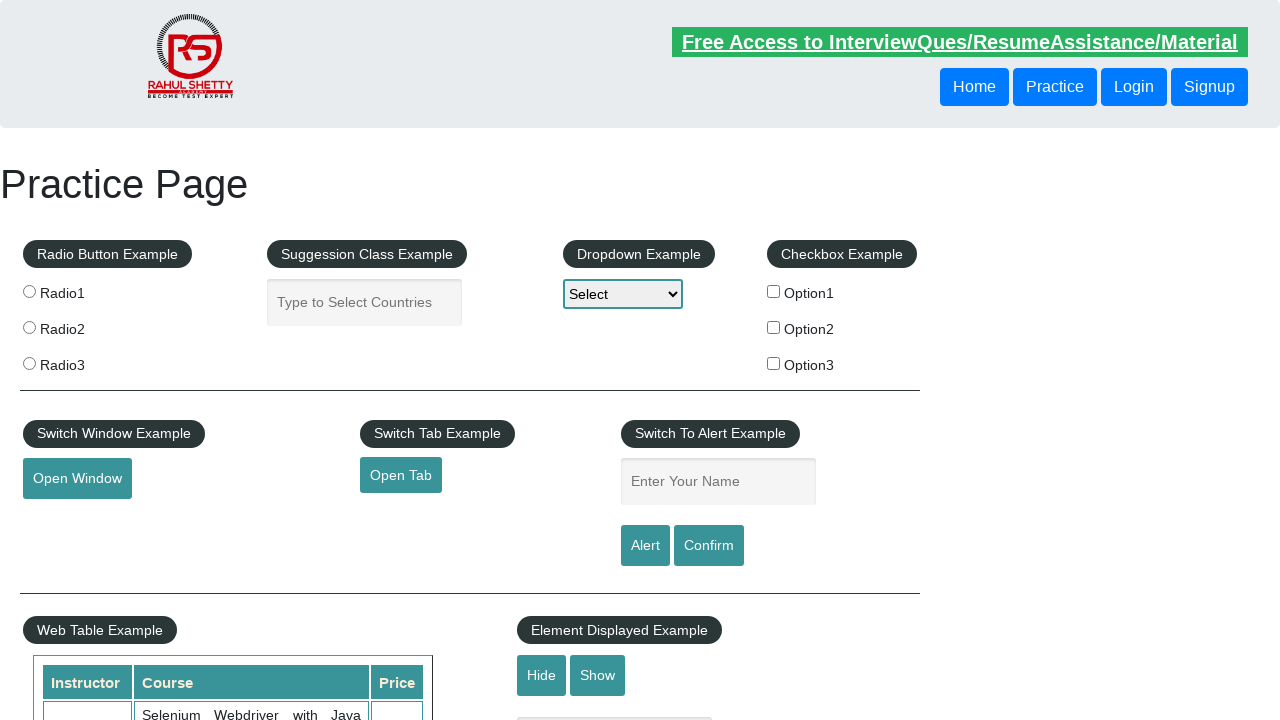

Clicked on autocomplete field at (365, 302) on #autocomplete
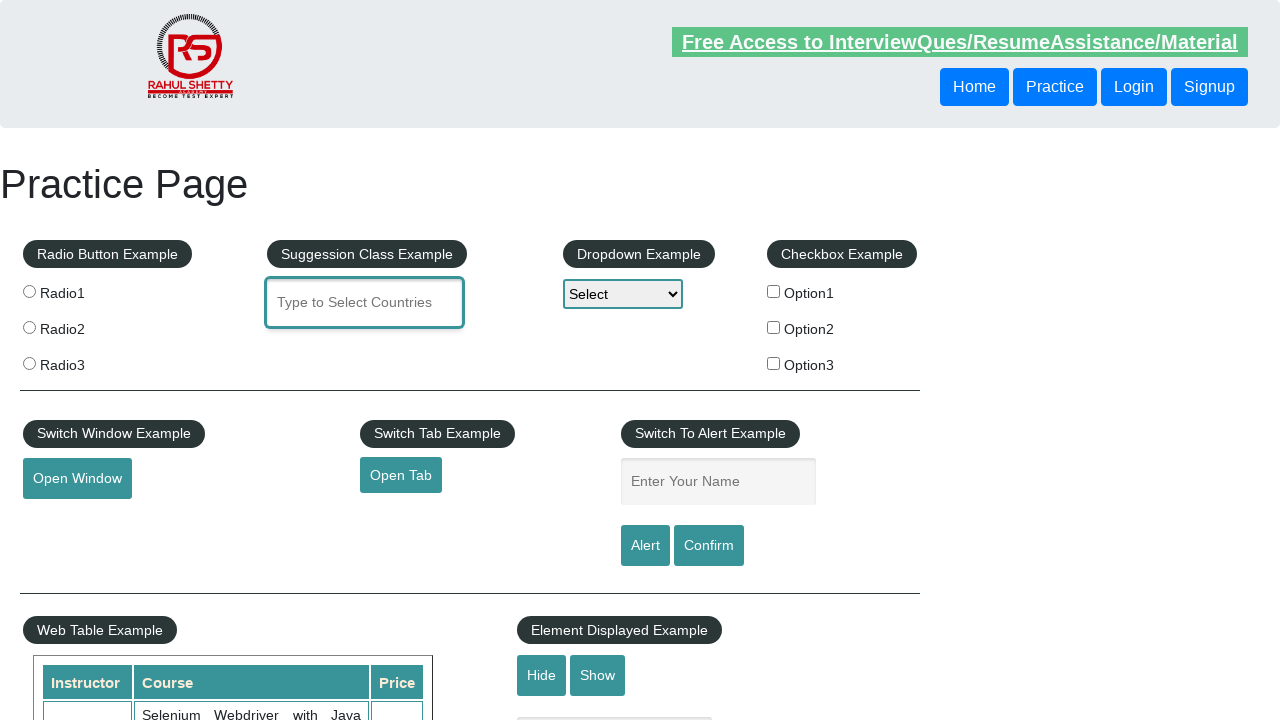

Typed 'Uni' into autocomplete field on #autocomplete
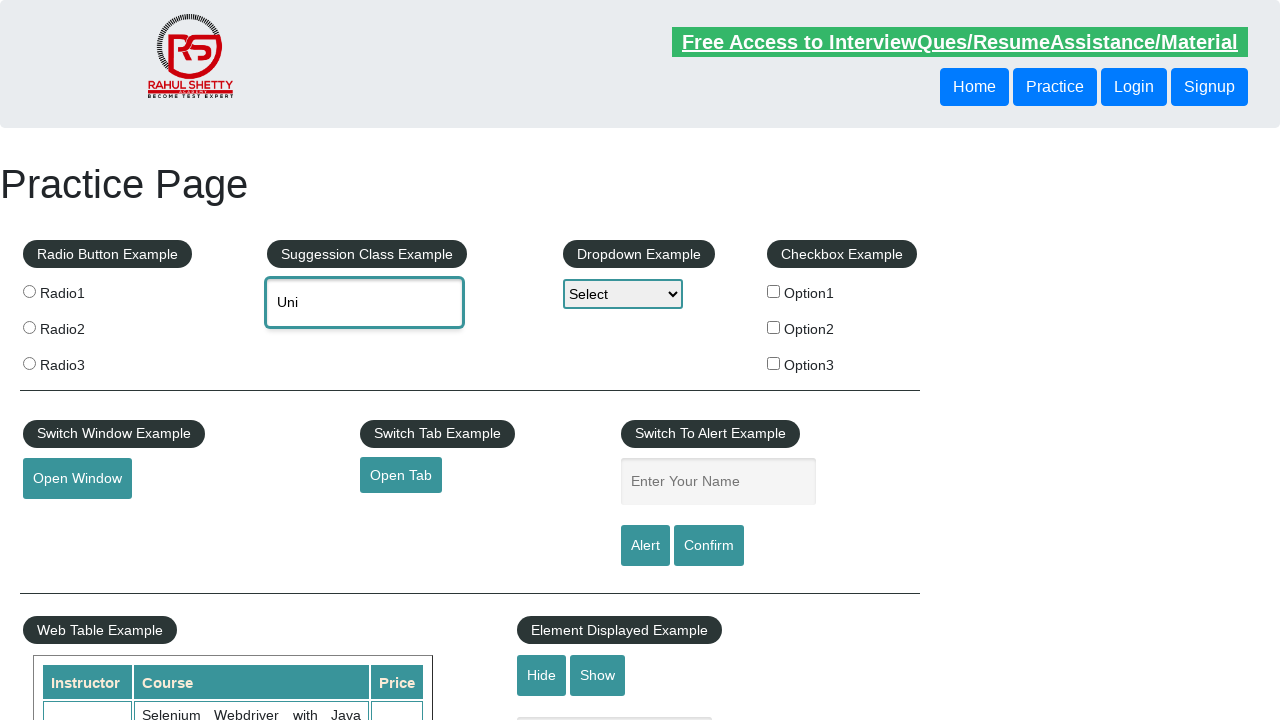

Autocomplete suggestion dropdown appeared
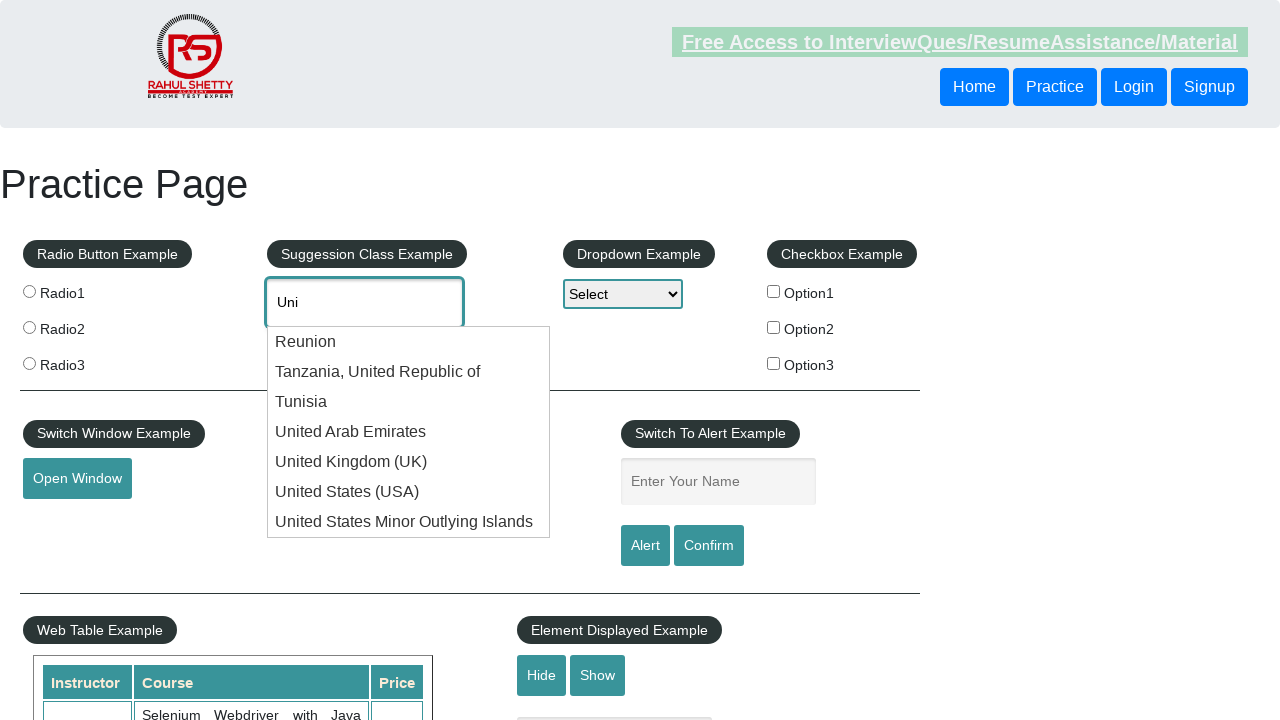

Retrieved all country options from dropdown
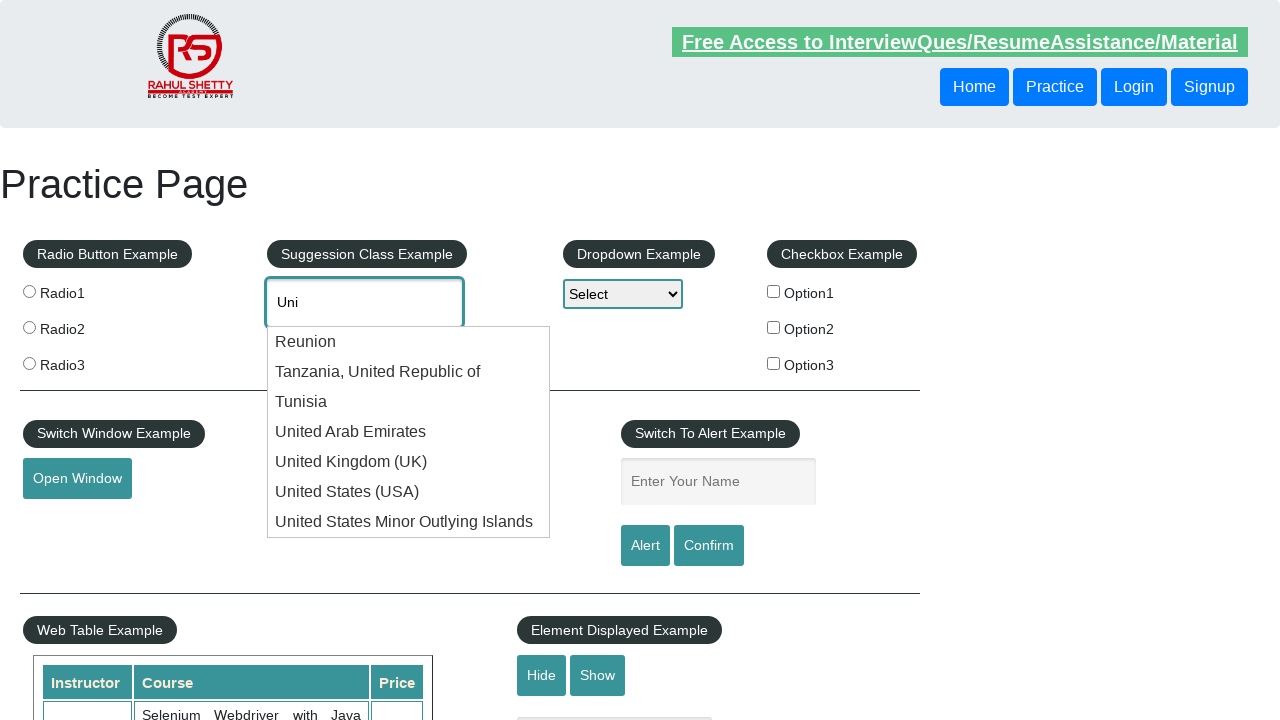

Hovered over USA option in suggestion dropdown at (409, 492) on #ui-id-1 li >> nth=5
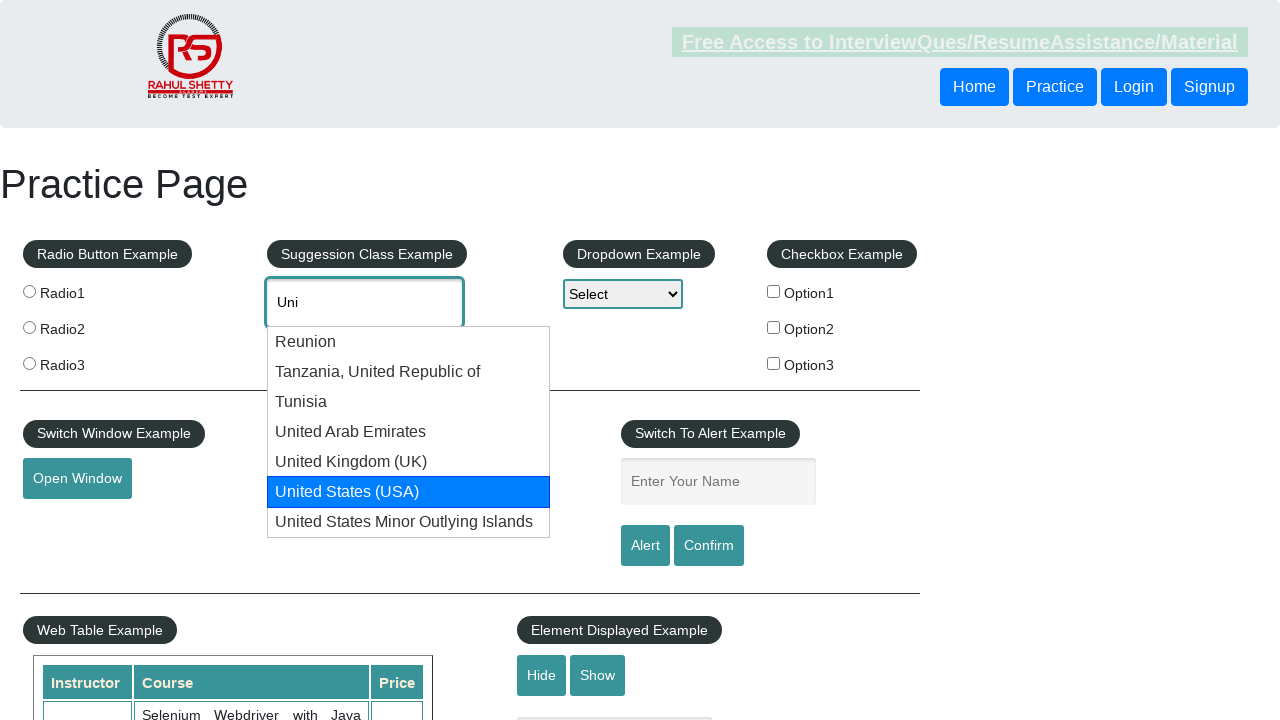

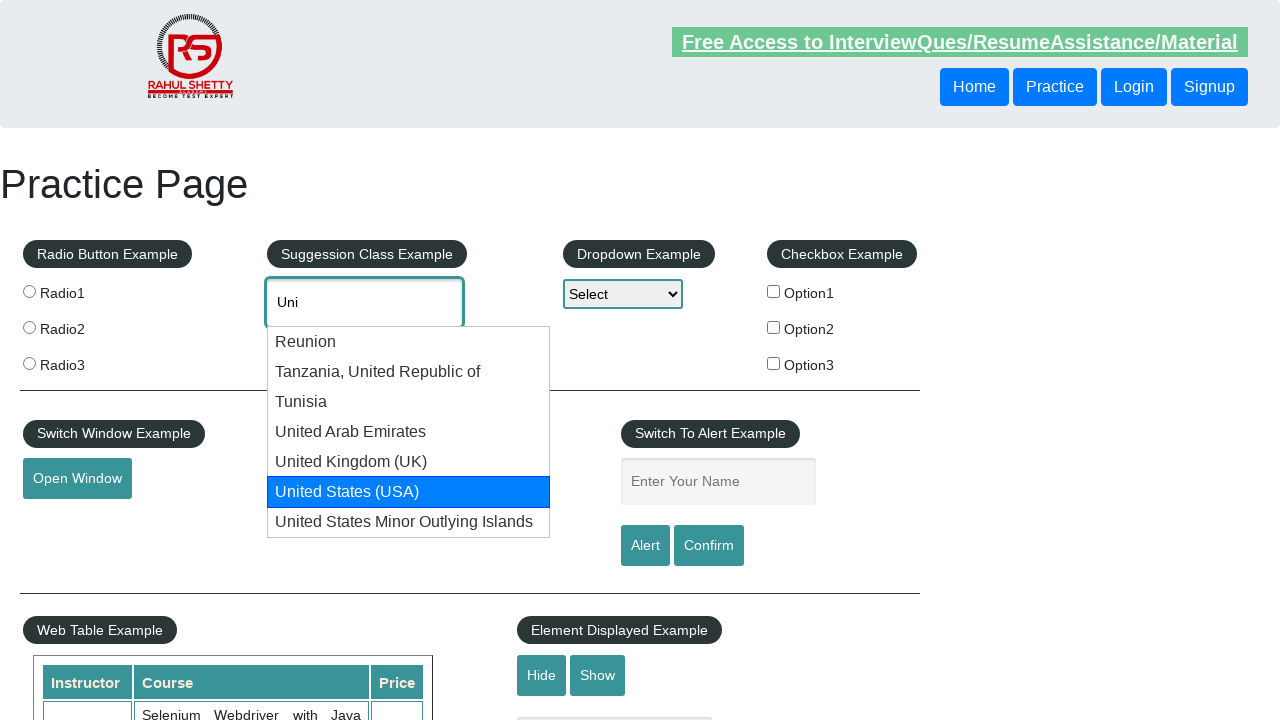